Tests that the currently applied filter is highlighted.

Starting URL: https://demo.playwright.dev/todomvc

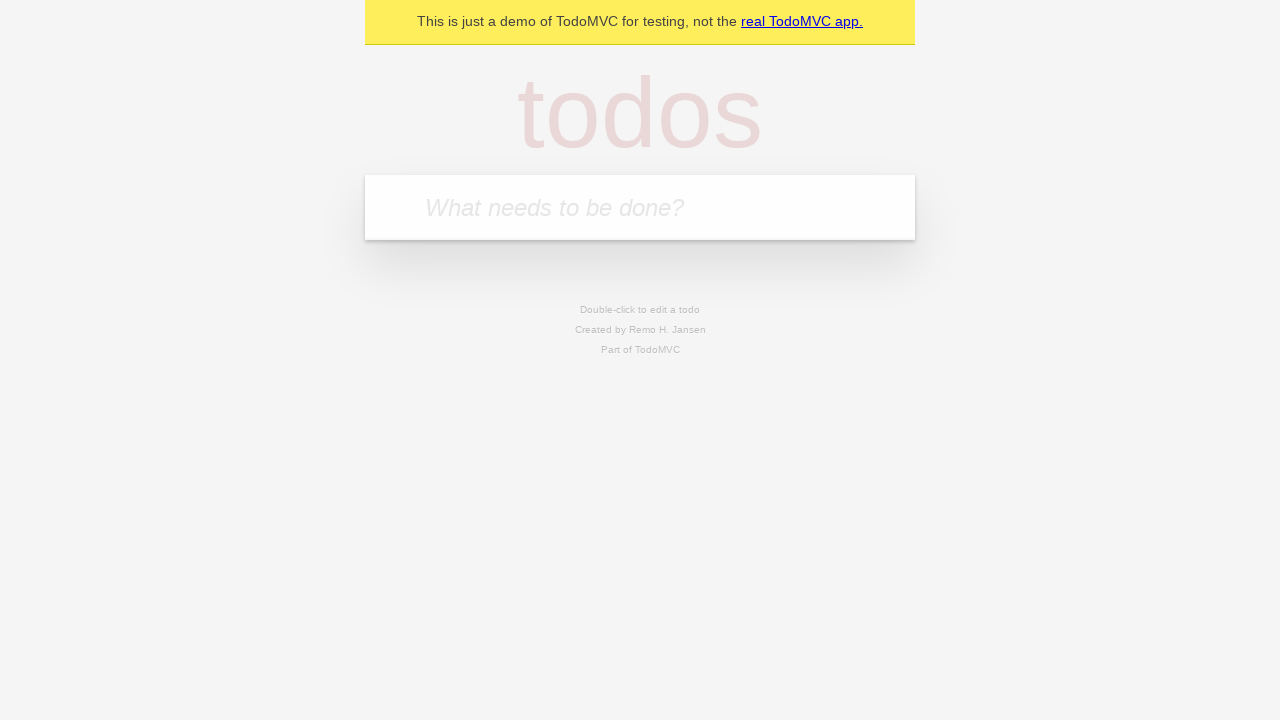

Filled todo input with 'buy some cheese' on internal:attr=[placeholder="What needs to be done?"i]
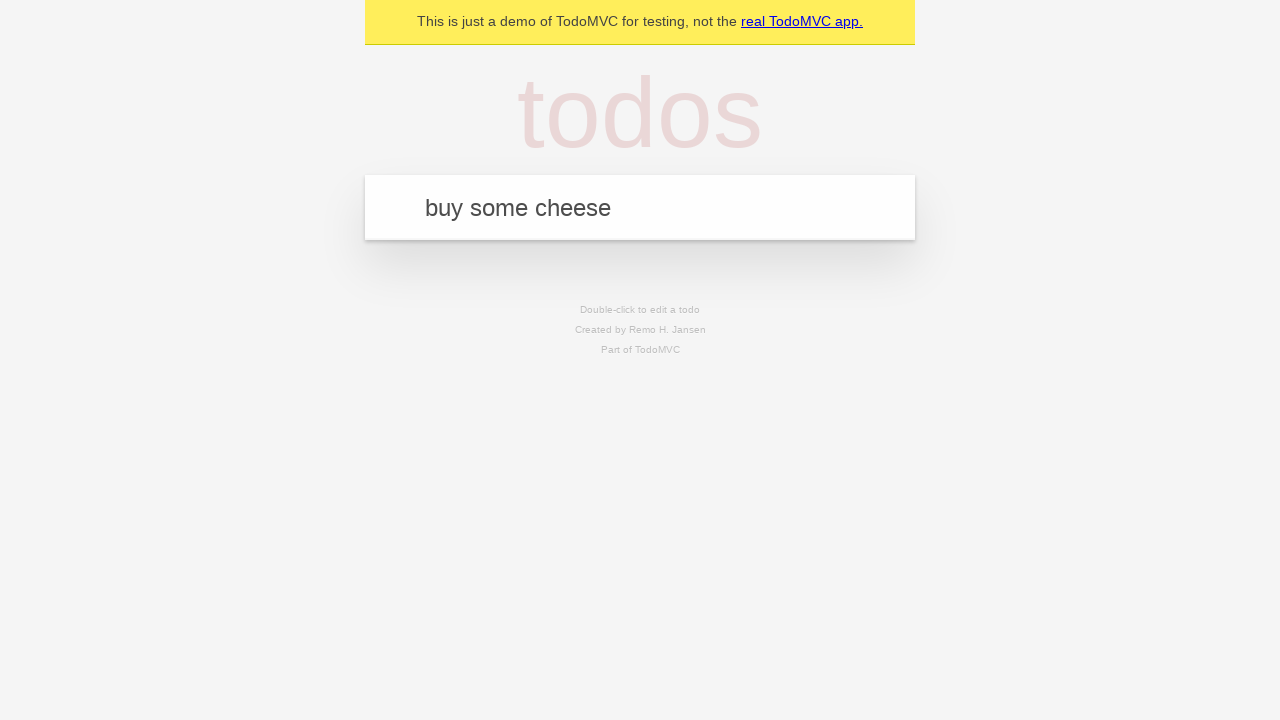

Pressed Enter to create first todo on internal:attr=[placeholder="What needs to be done?"i]
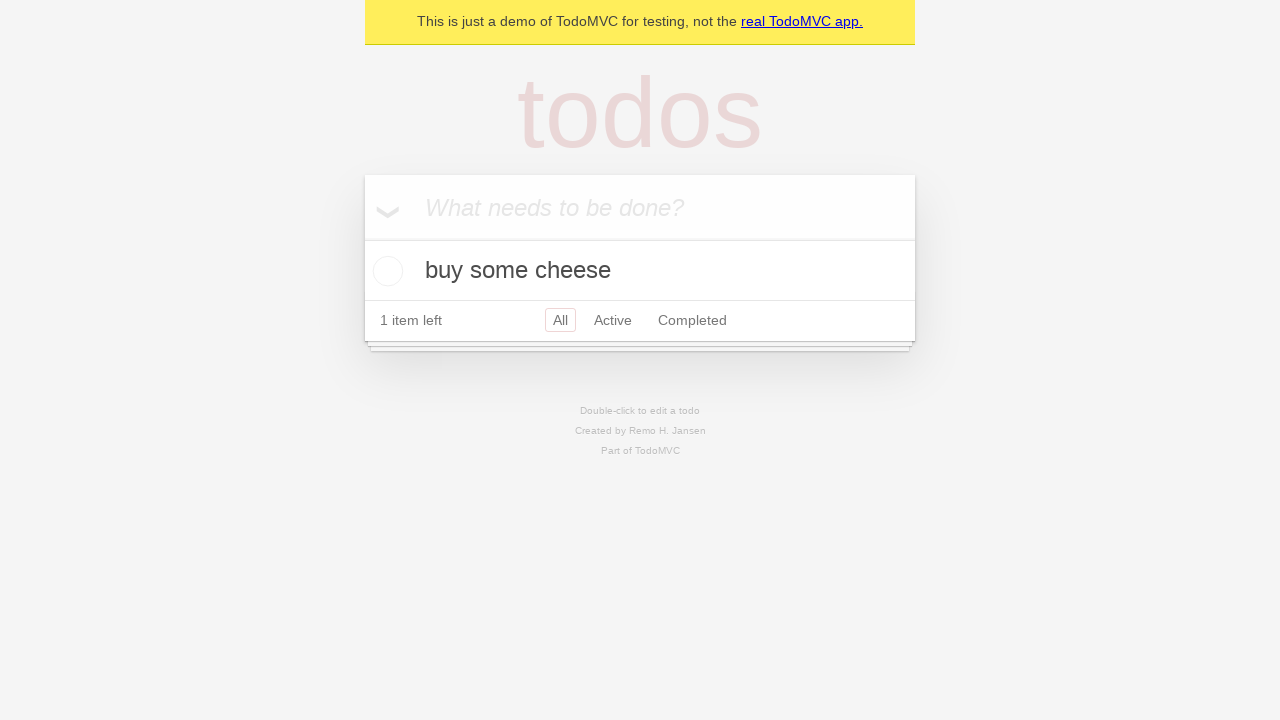

Filled todo input with 'feed the cat' on internal:attr=[placeholder="What needs to be done?"i]
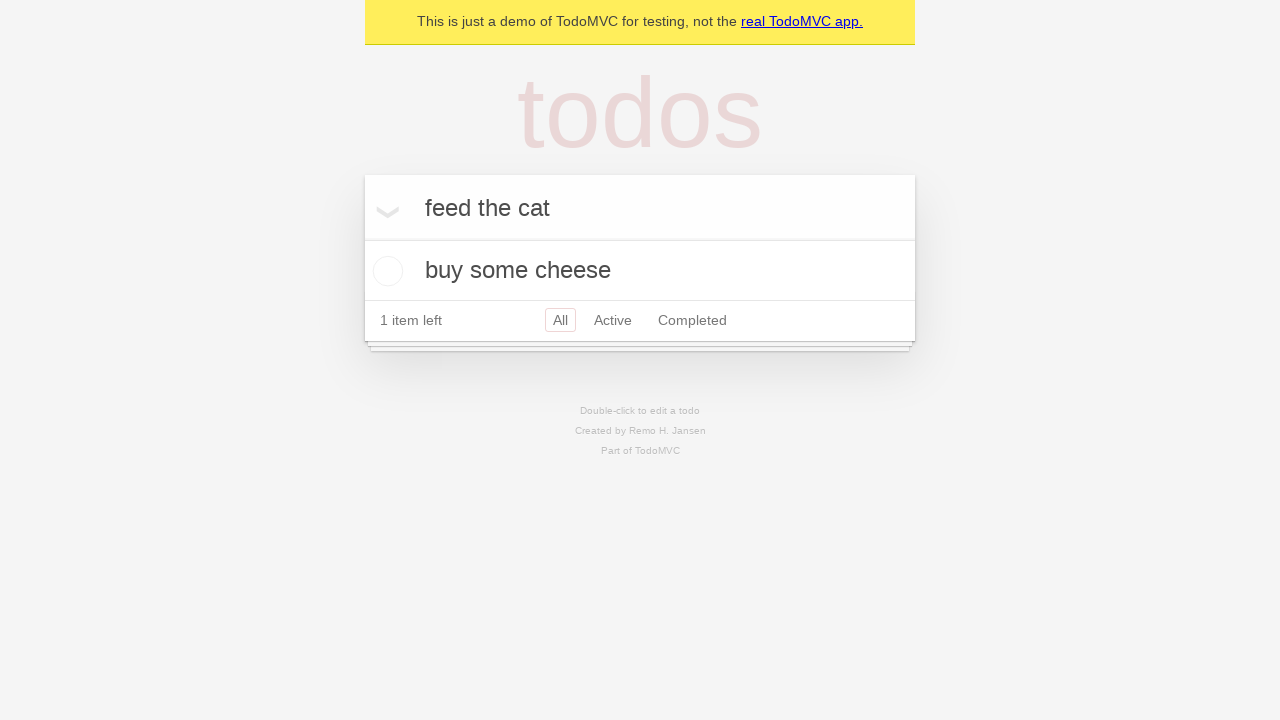

Pressed Enter to create second todo on internal:attr=[placeholder="What needs to be done?"i]
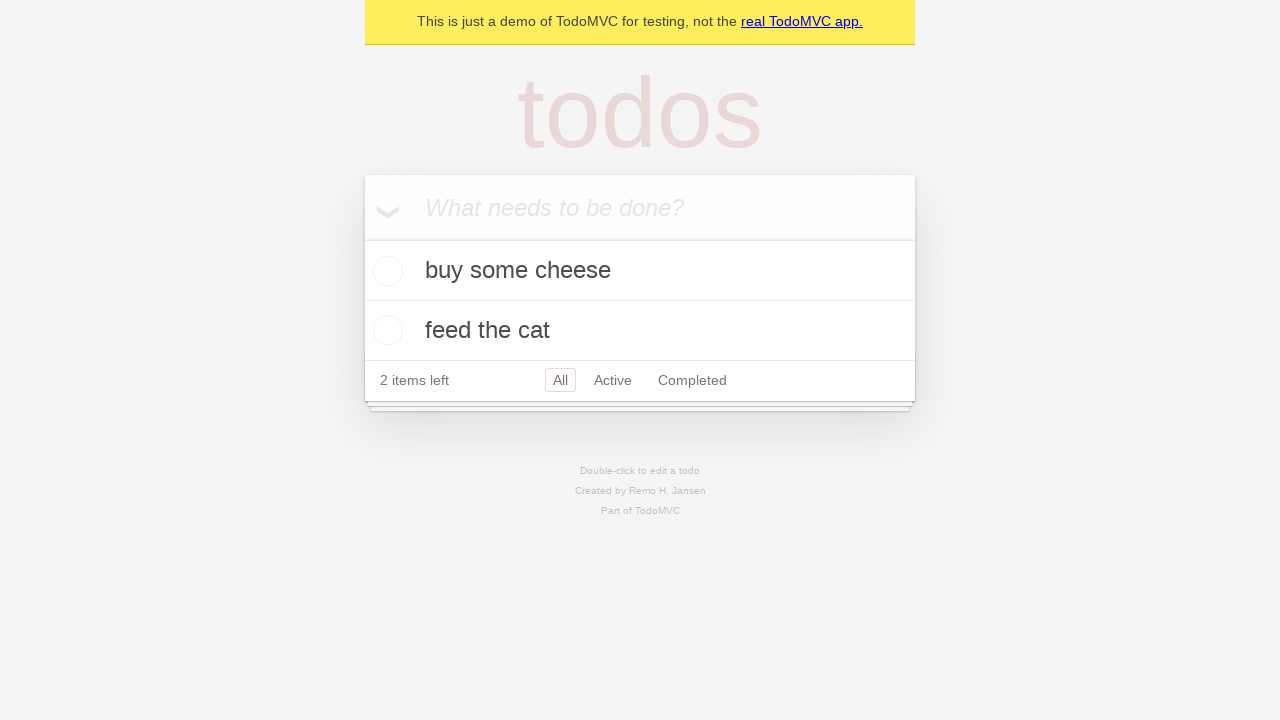

Filled todo input with 'book a doctors appointment' on internal:attr=[placeholder="What needs to be done?"i]
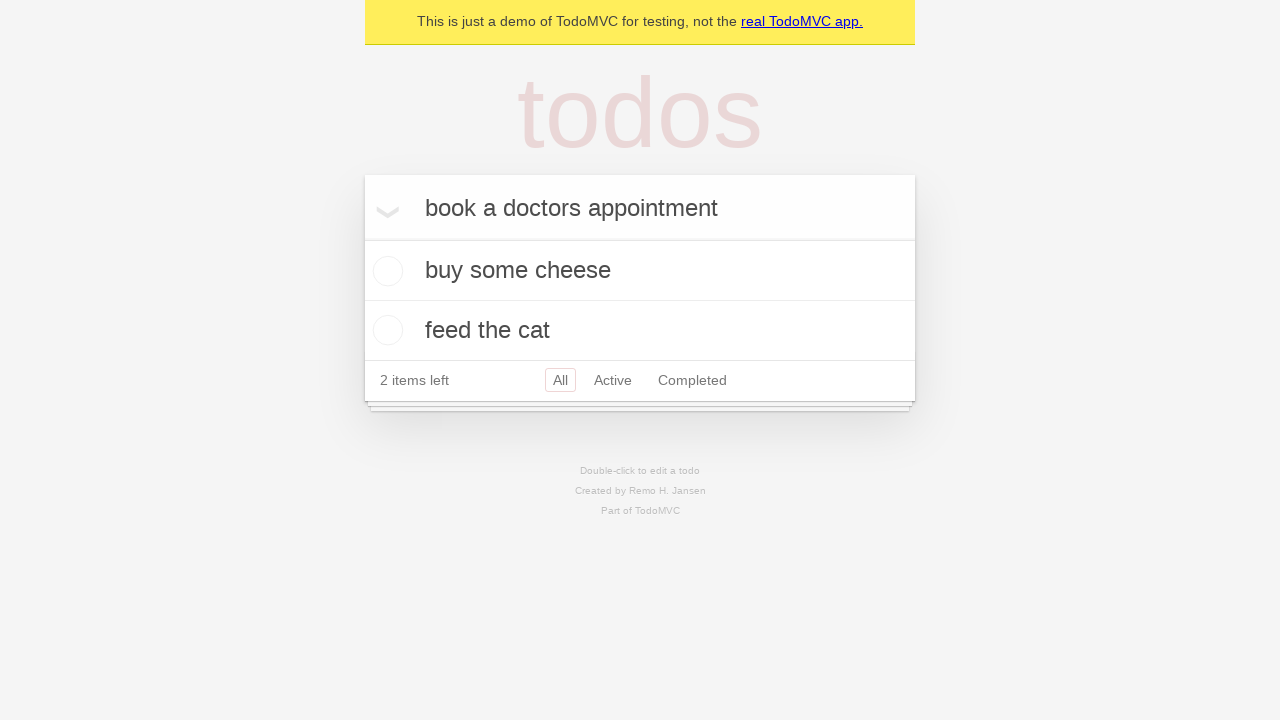

Pressed Enter to create third todo on internal:attr=[placeholder="What needs to be done?"i]
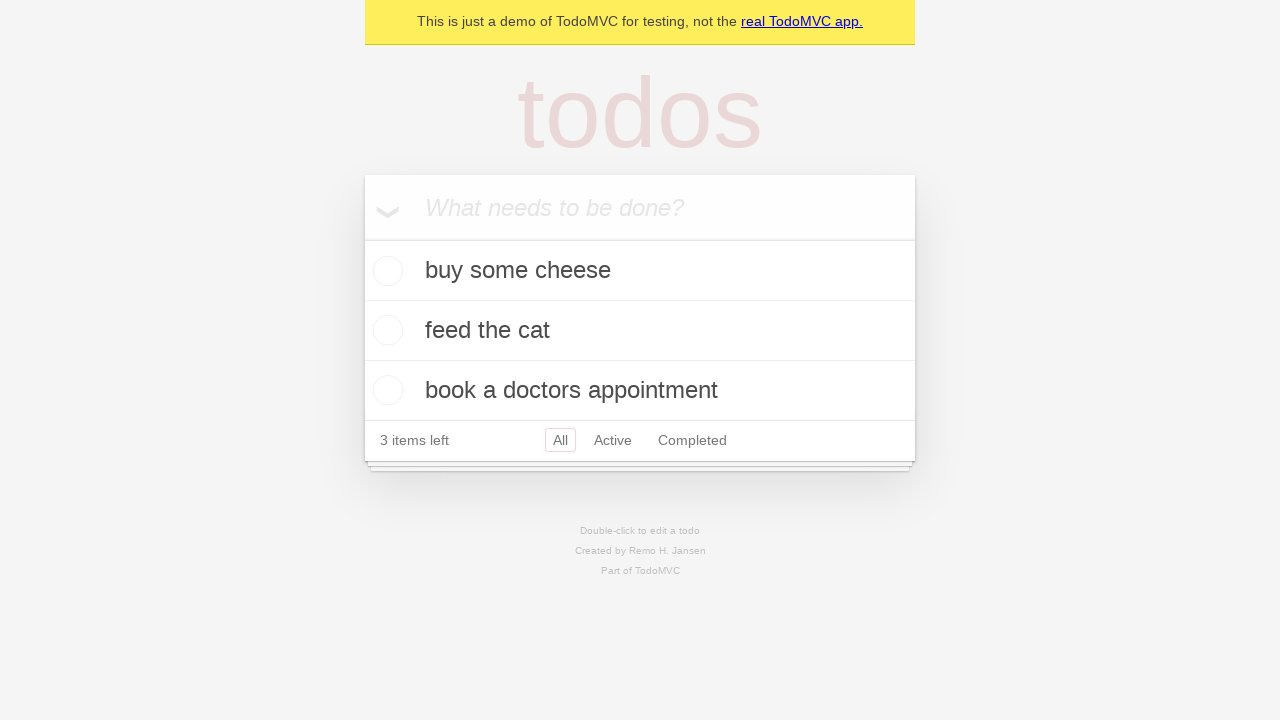

Clicked Active filter at (613, 440) on internal:role=link[name="Active"i]
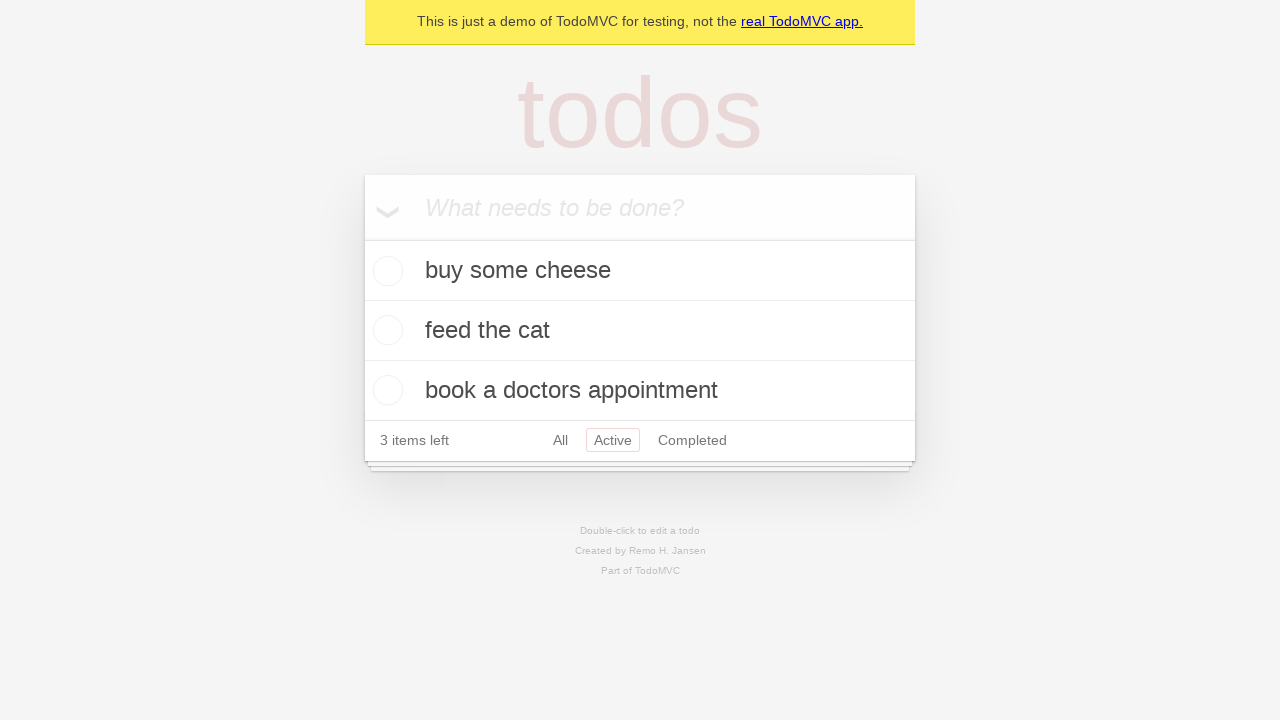

Clicked Completed filter to highlight currently applied filter at (692, 440) on internal:role=link[name="Completed"i]
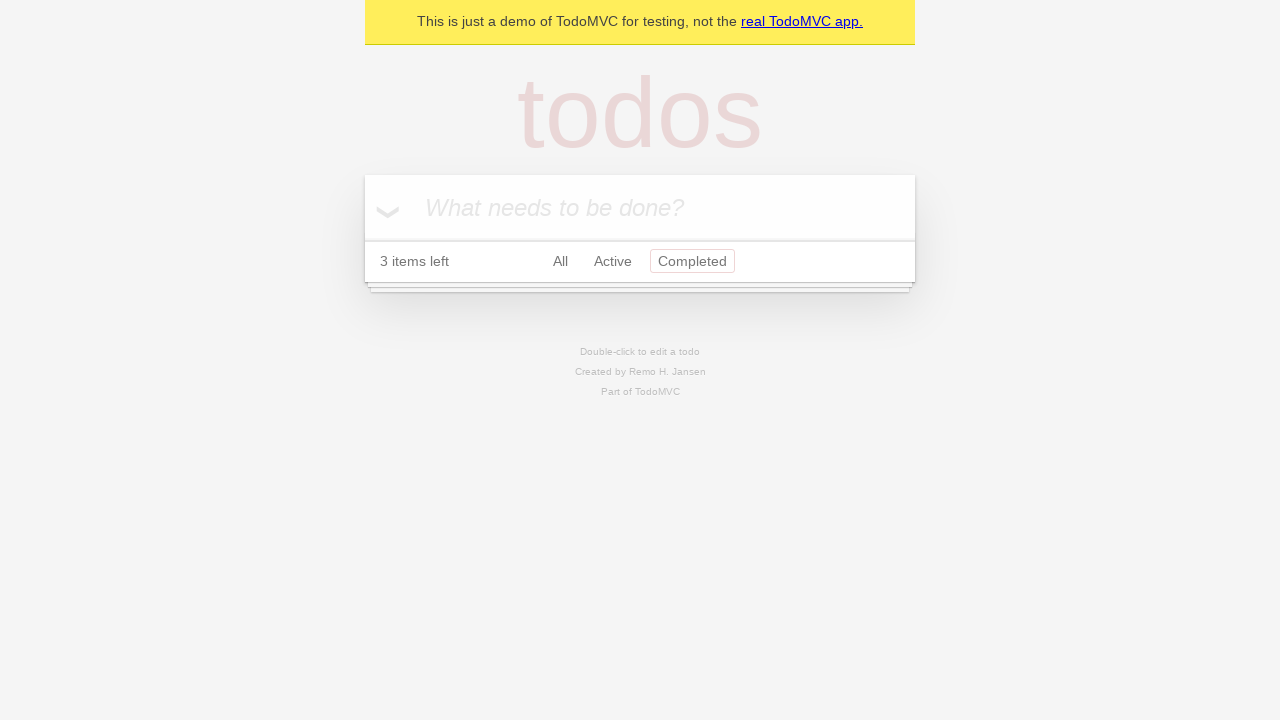

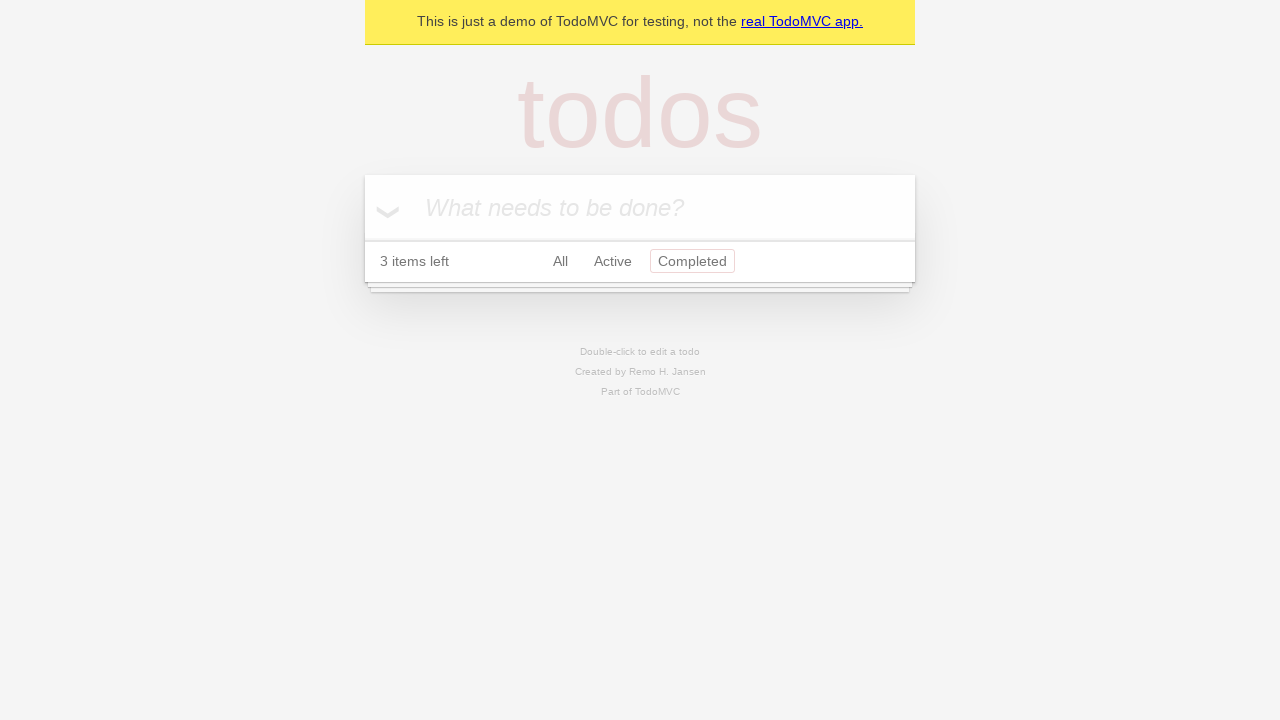